Tests adding multiple todo items to the list by filling the input field and pressing Enter, then verifying the items appear in the list

Starting URL: https://demo.playwright.dev/todomvc

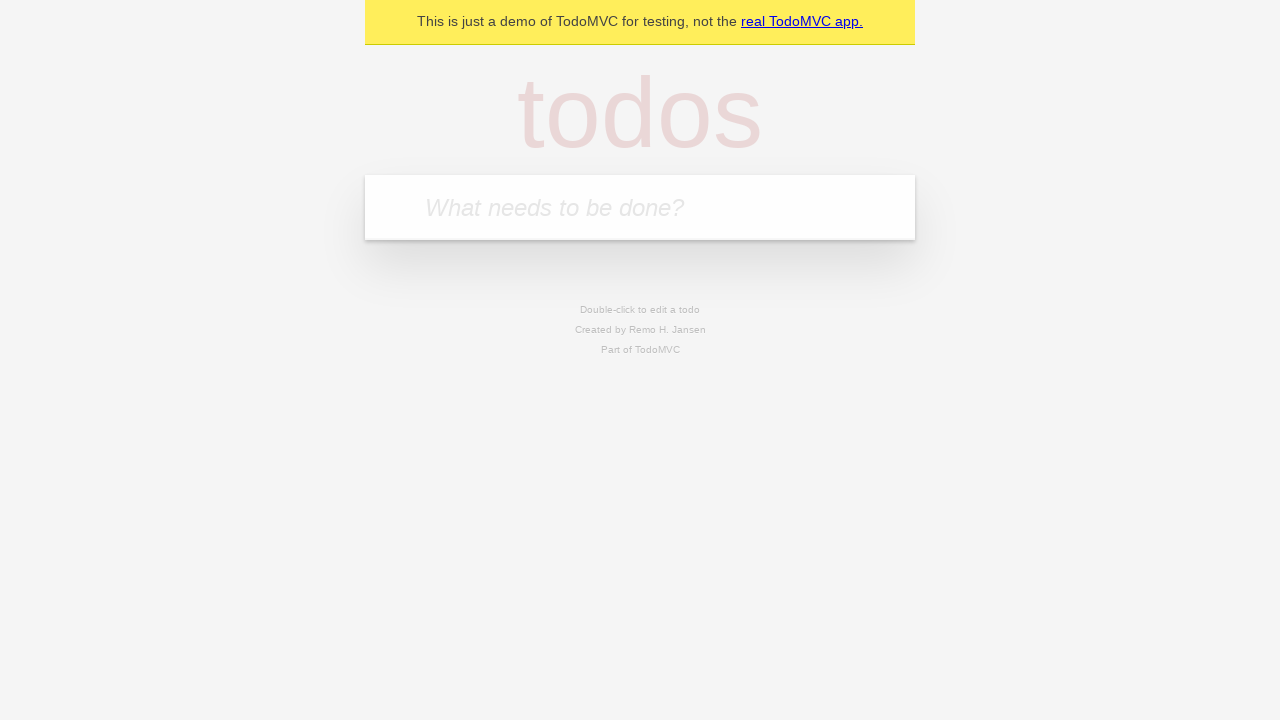

Filled todo input field with 'buy some cheese' on .new-todo
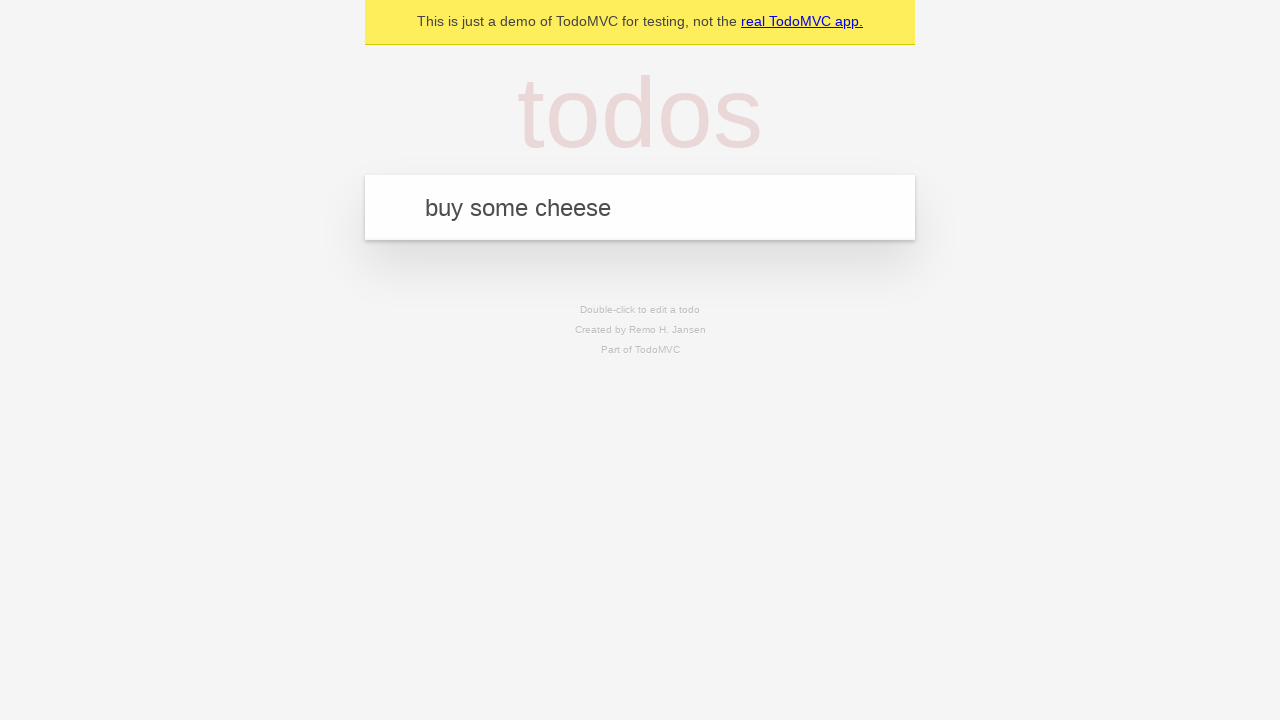

Pressed Enter to add first todo item on .new-todo
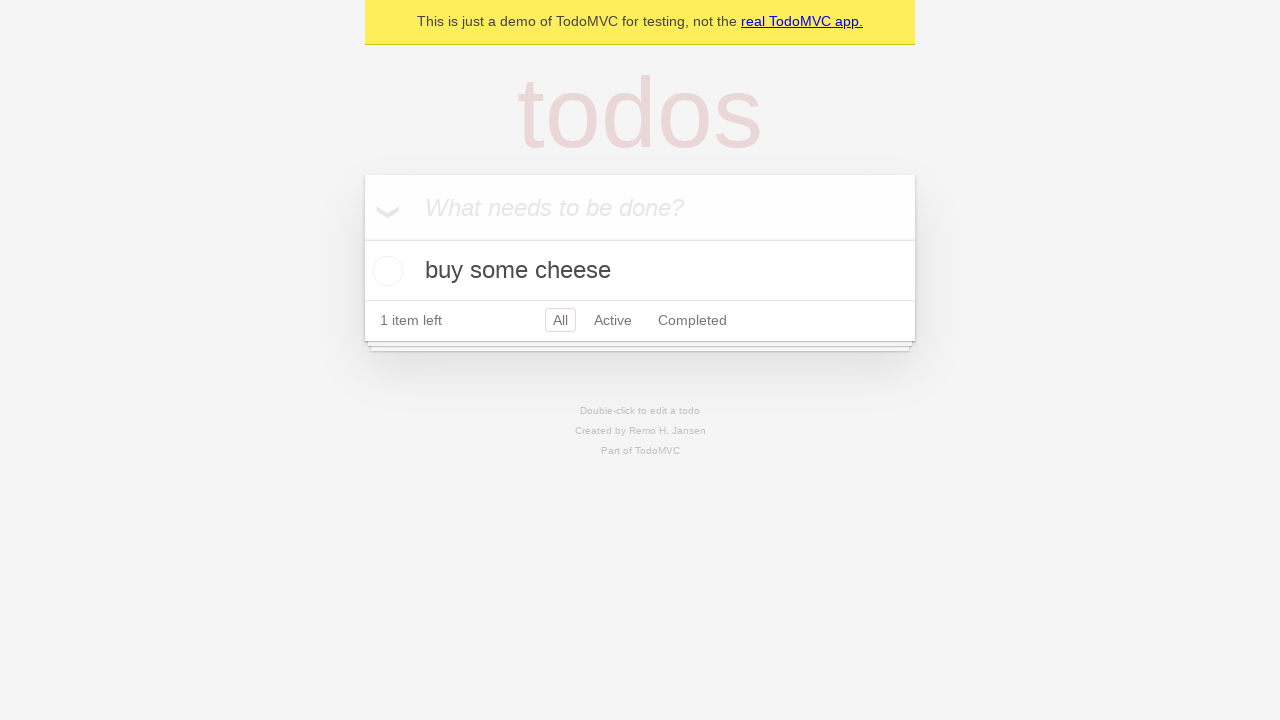

First todo item appeared in the list
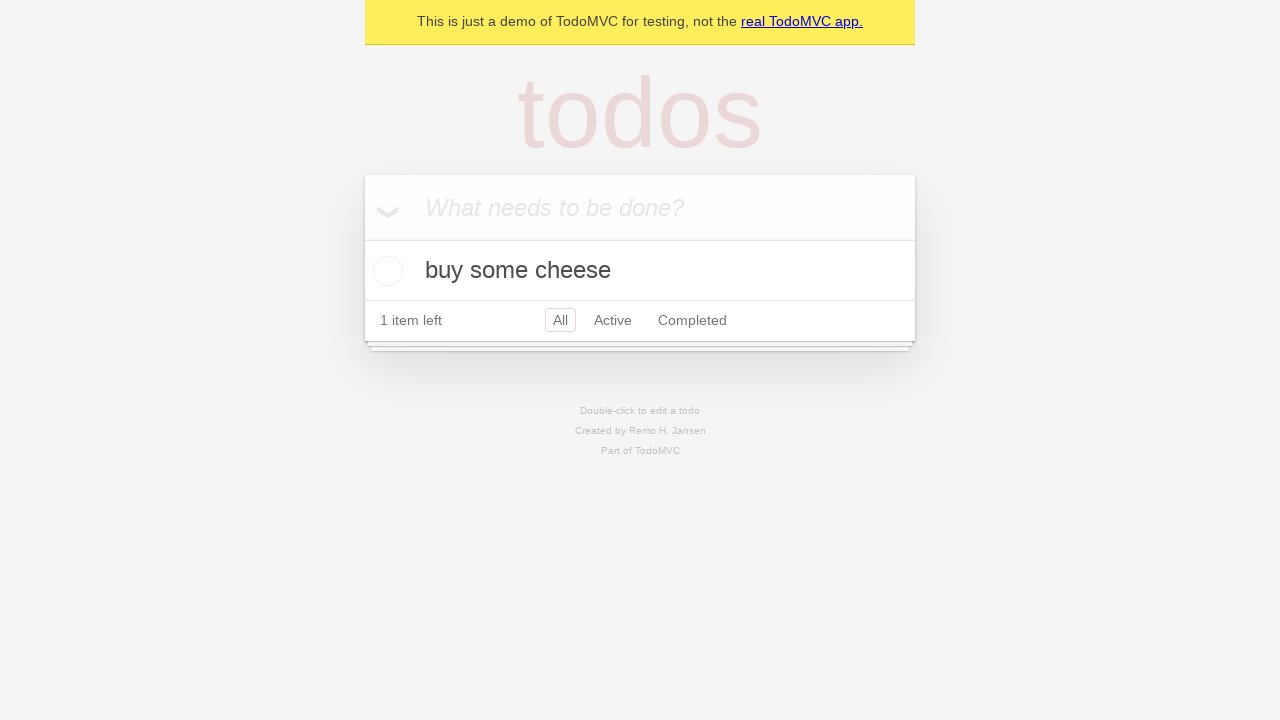

Filled todo input field with 'feed the cat' on .new-todo
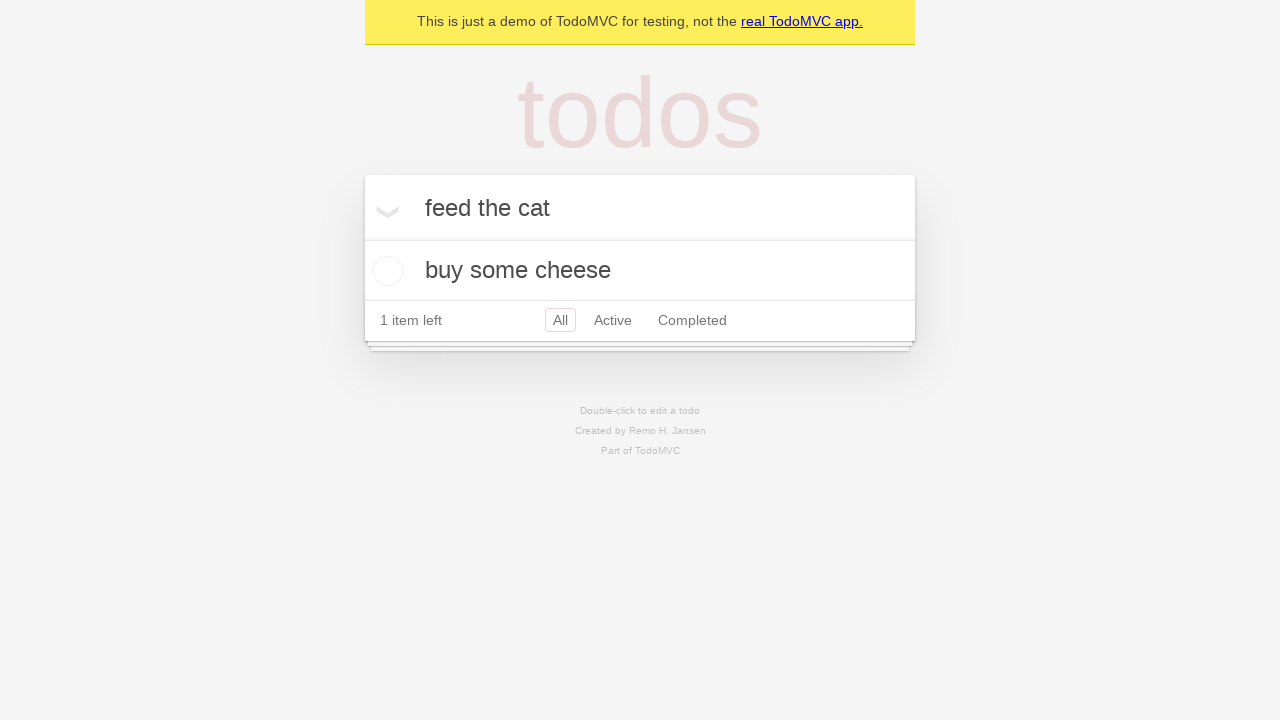

Pressed Enter to add second todo item on .new-todo
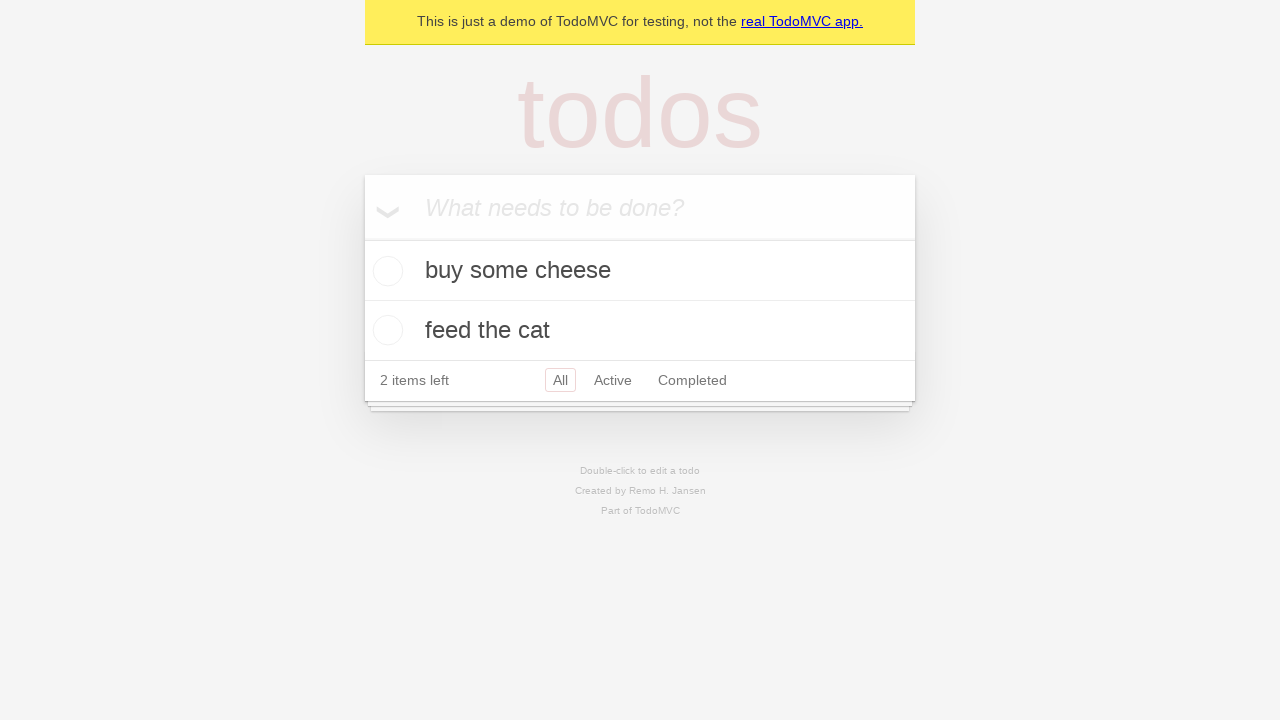

Verified both todo items are now visible in the list
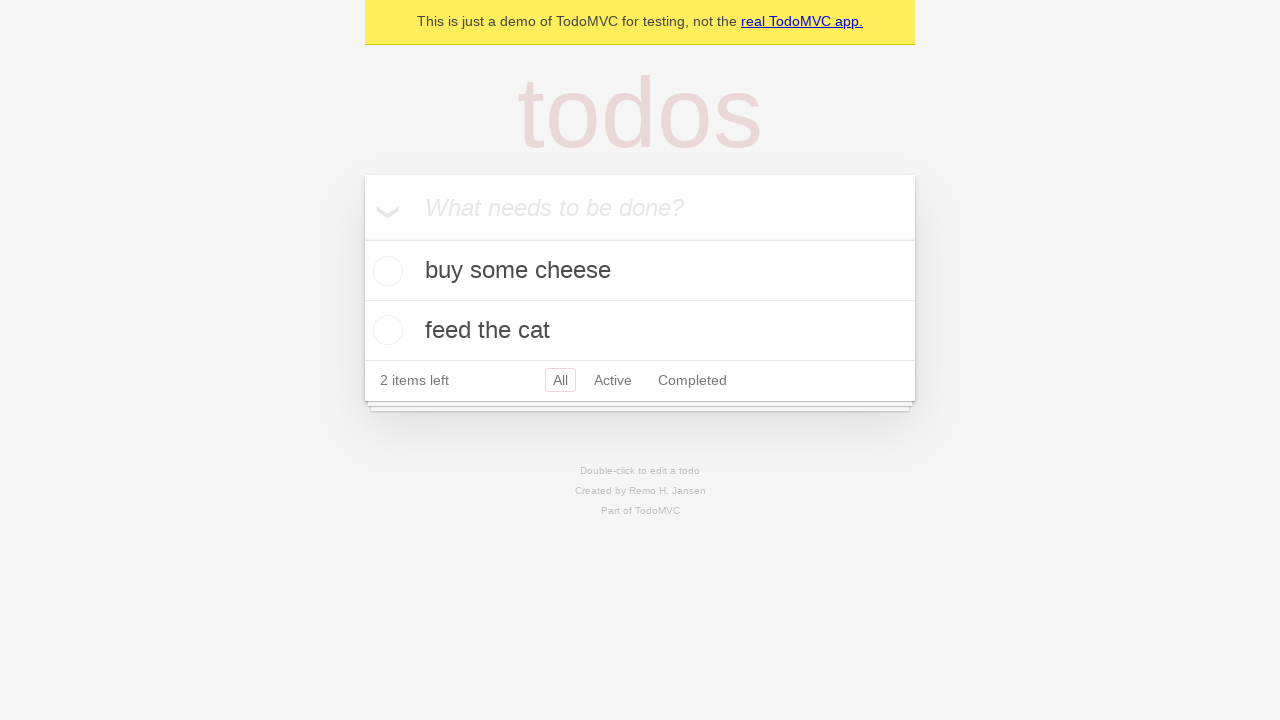

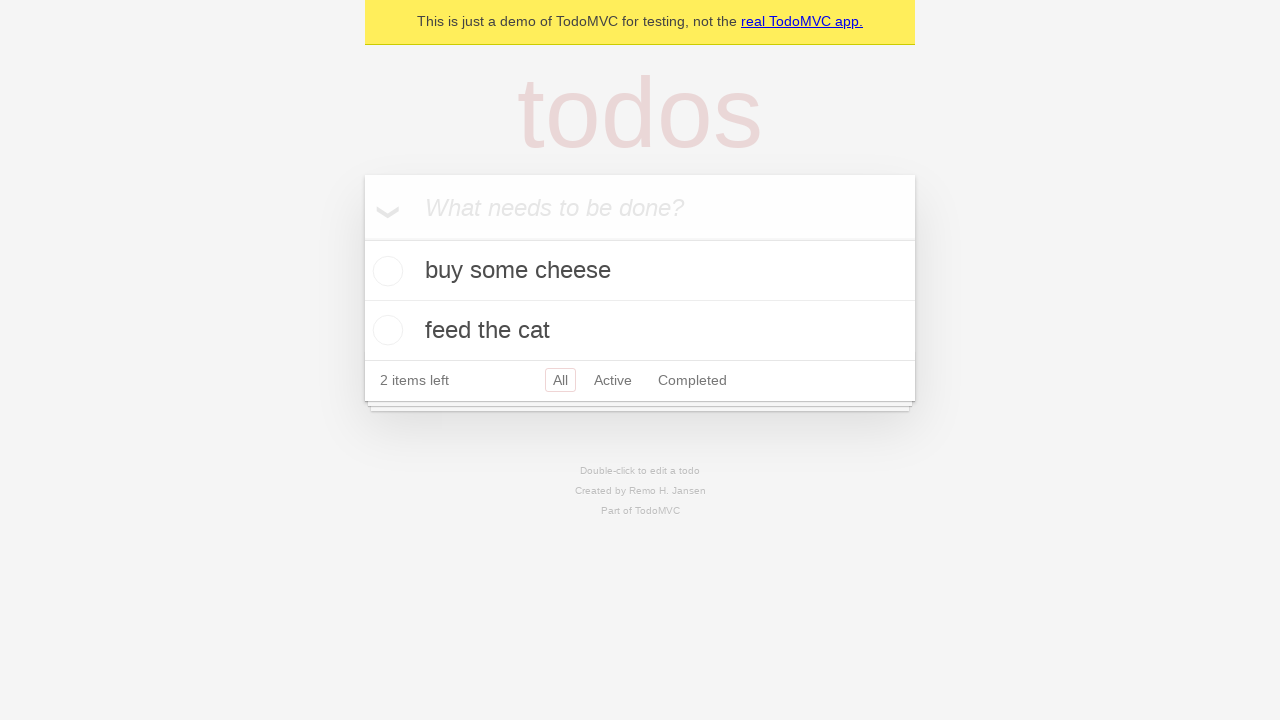